Navigates to the AJIO e-commerce website and waits for the page to load

Starting URL: https://www.ajio.com/

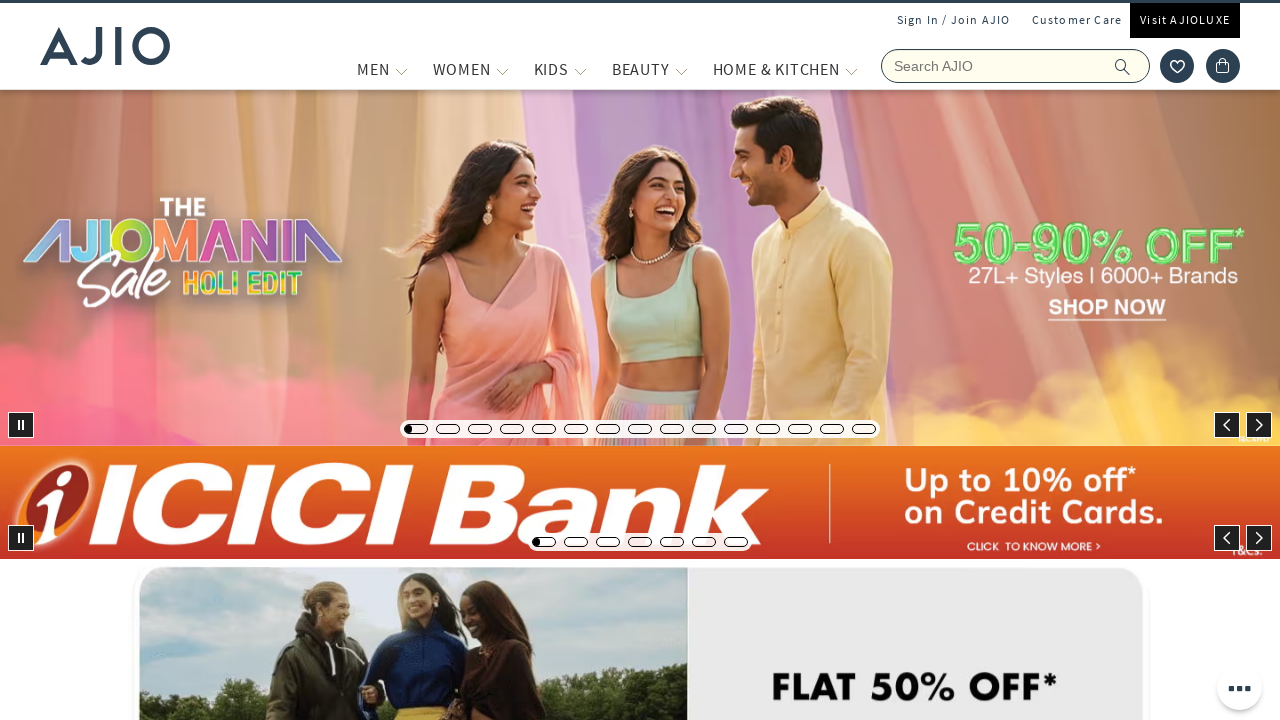

Waited for page DOM content to load on AJIO website
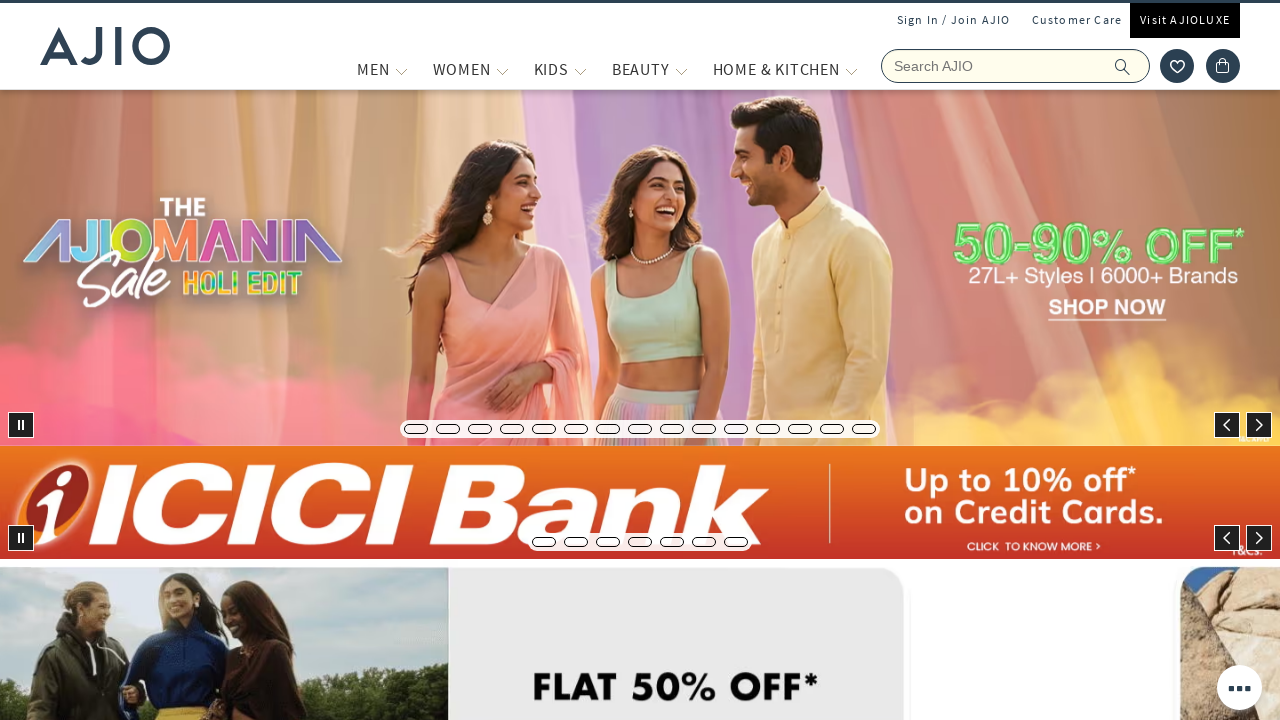

Verified body element is present on page
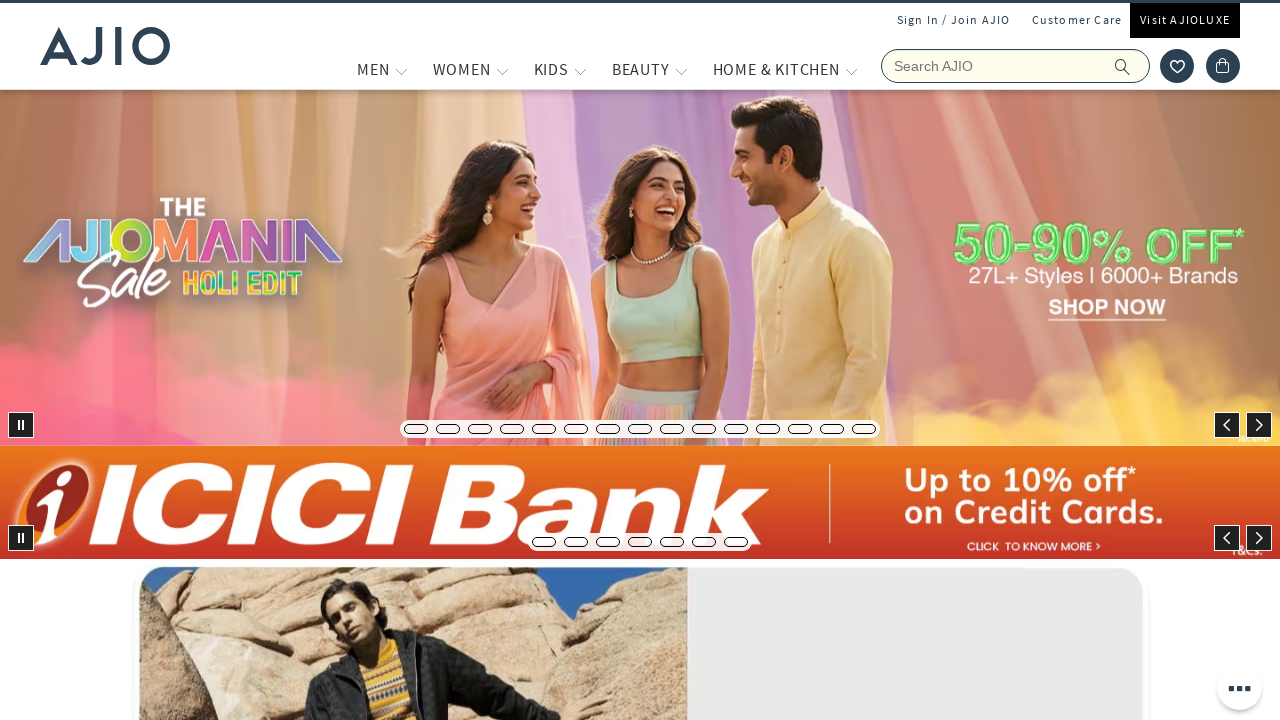

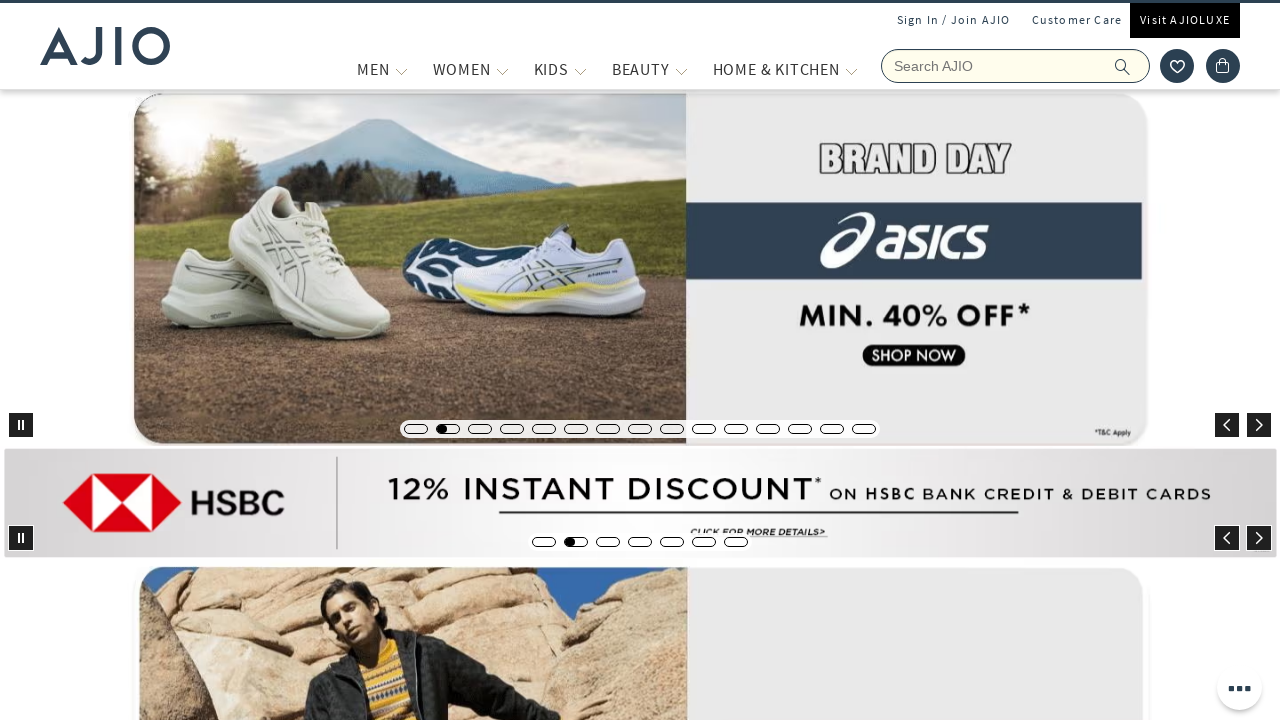